Tests page scrolling functionality by scrolling down the page and then scrolling back up using JavaScript execution

Starting URL: https://blog.hubspot.com/website/horizontal-scrolling

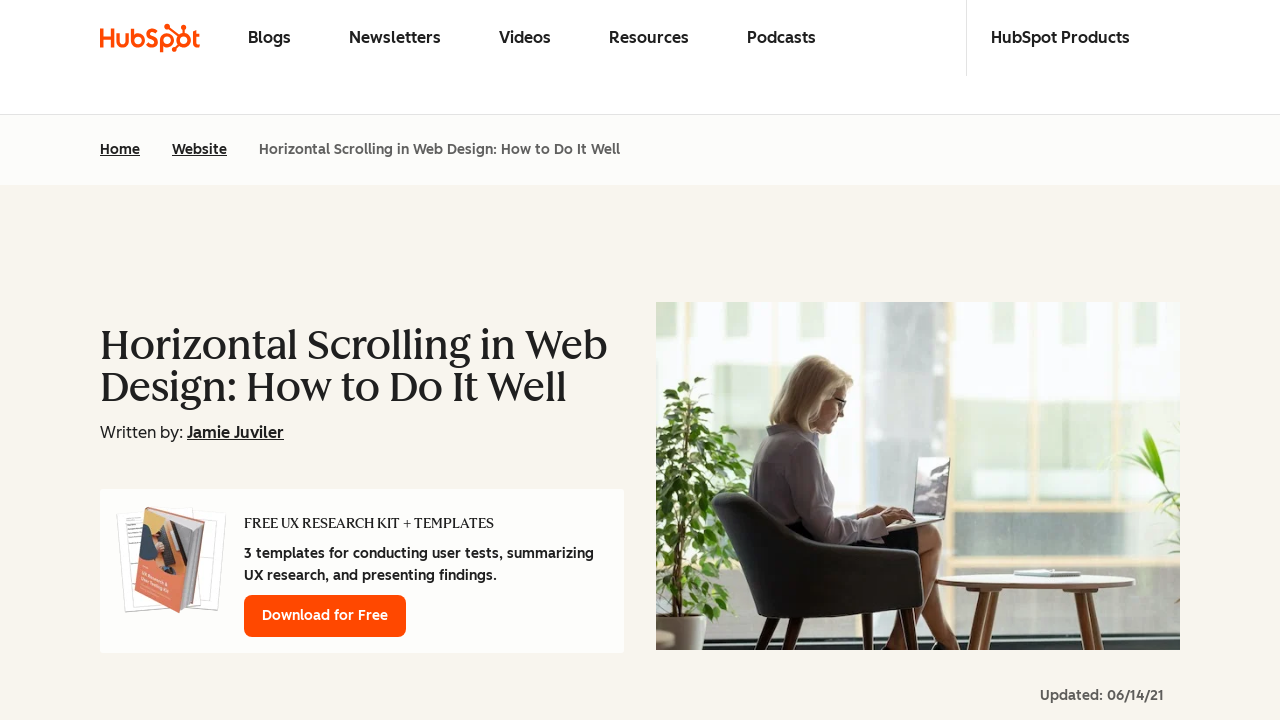

Scrolled down the page by 9000 pixels
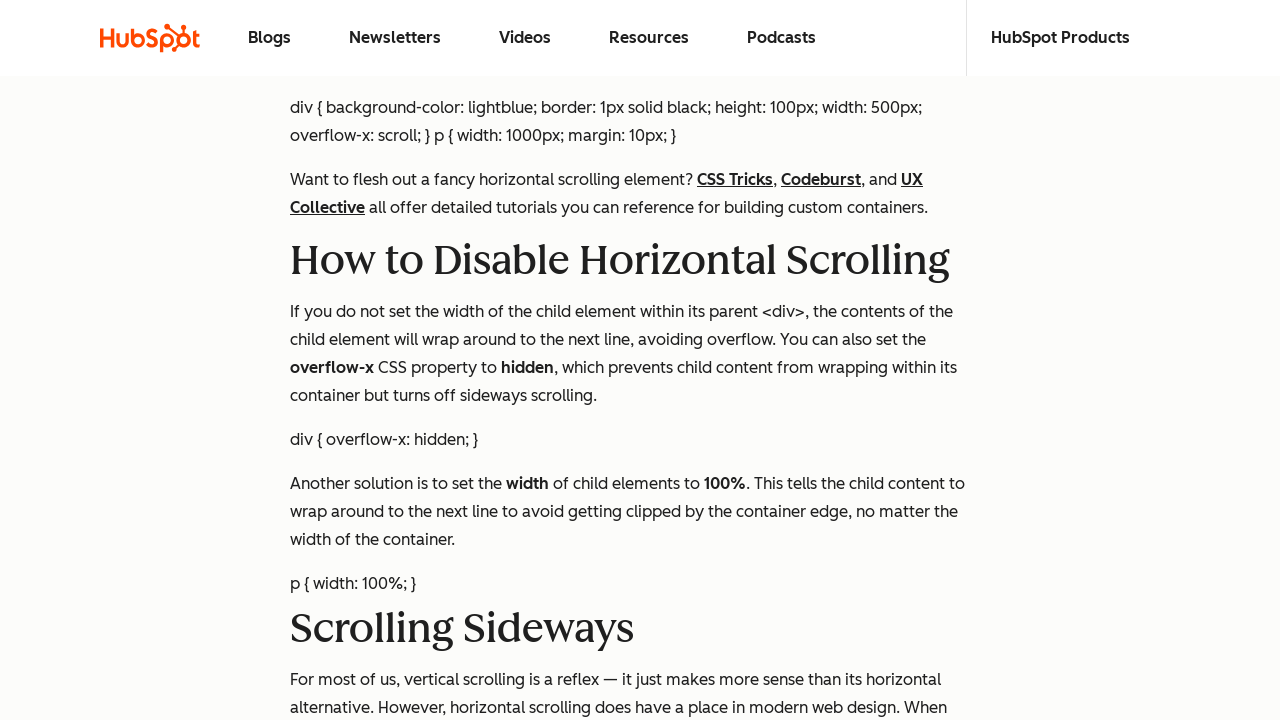

Waited 2 seconds for scroll to complete
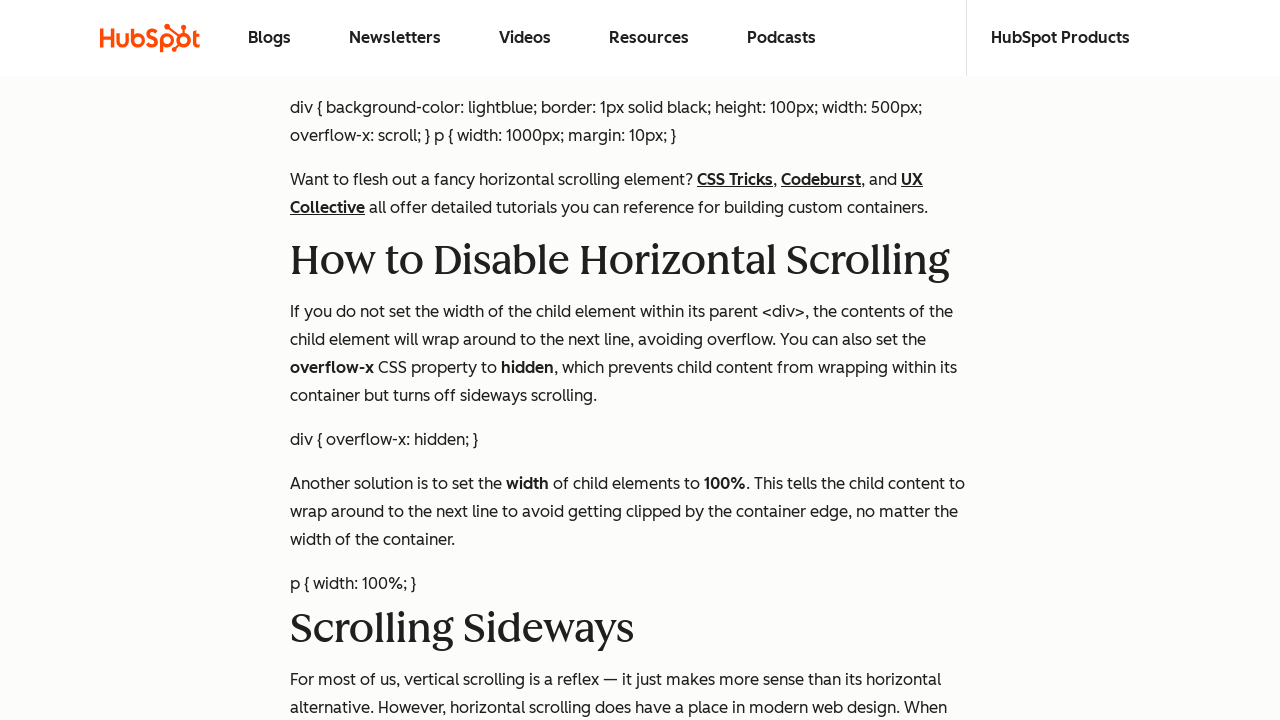

Scrolled up the page by 2000 pixels
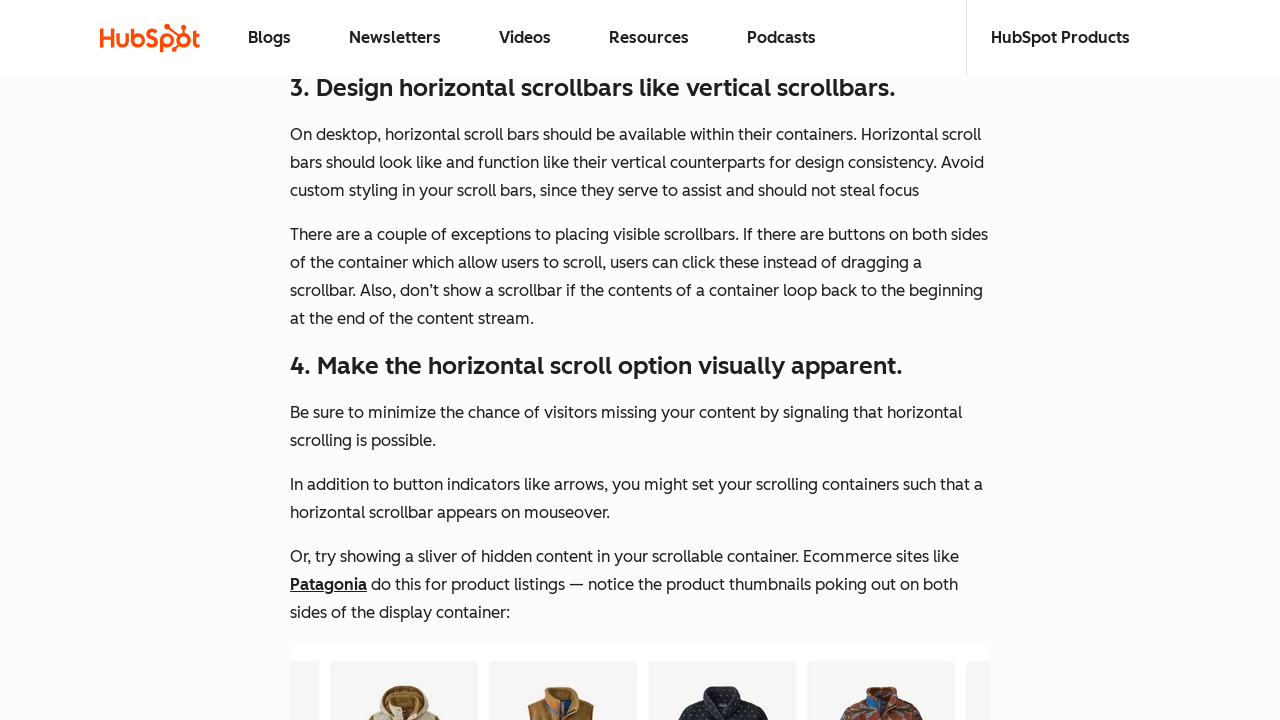

Waited 2 seconds for scroll to complete
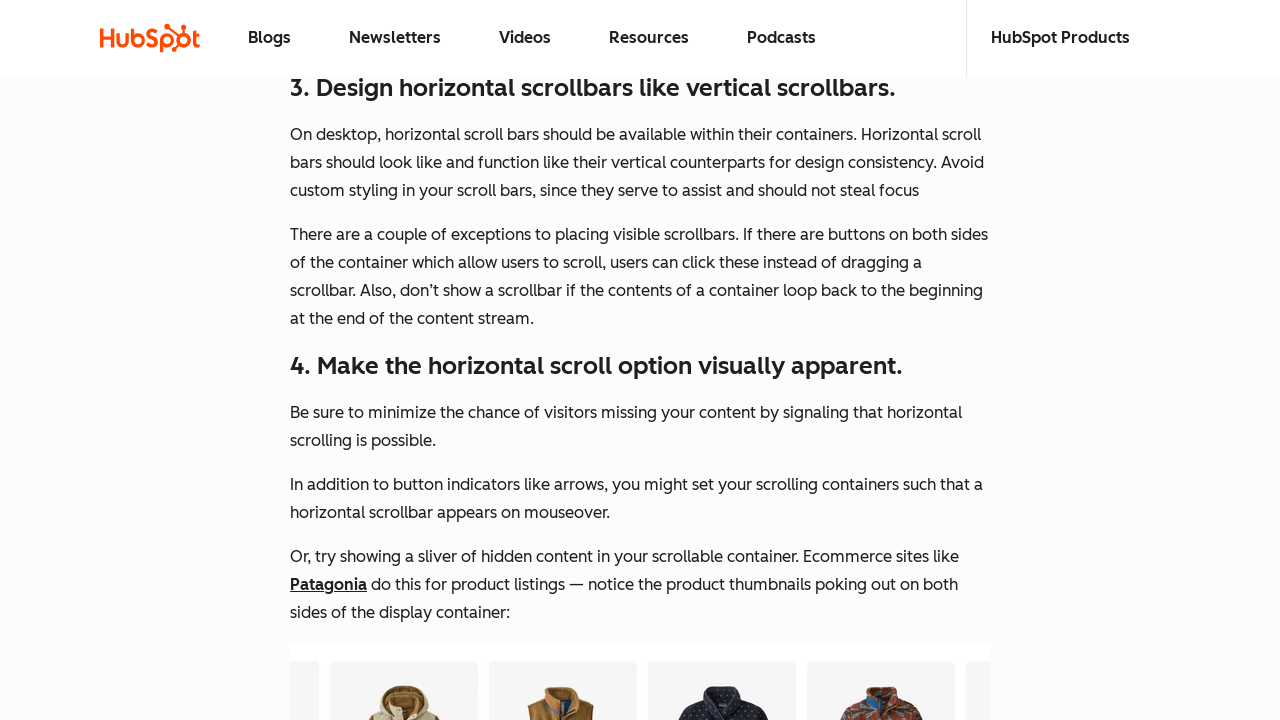

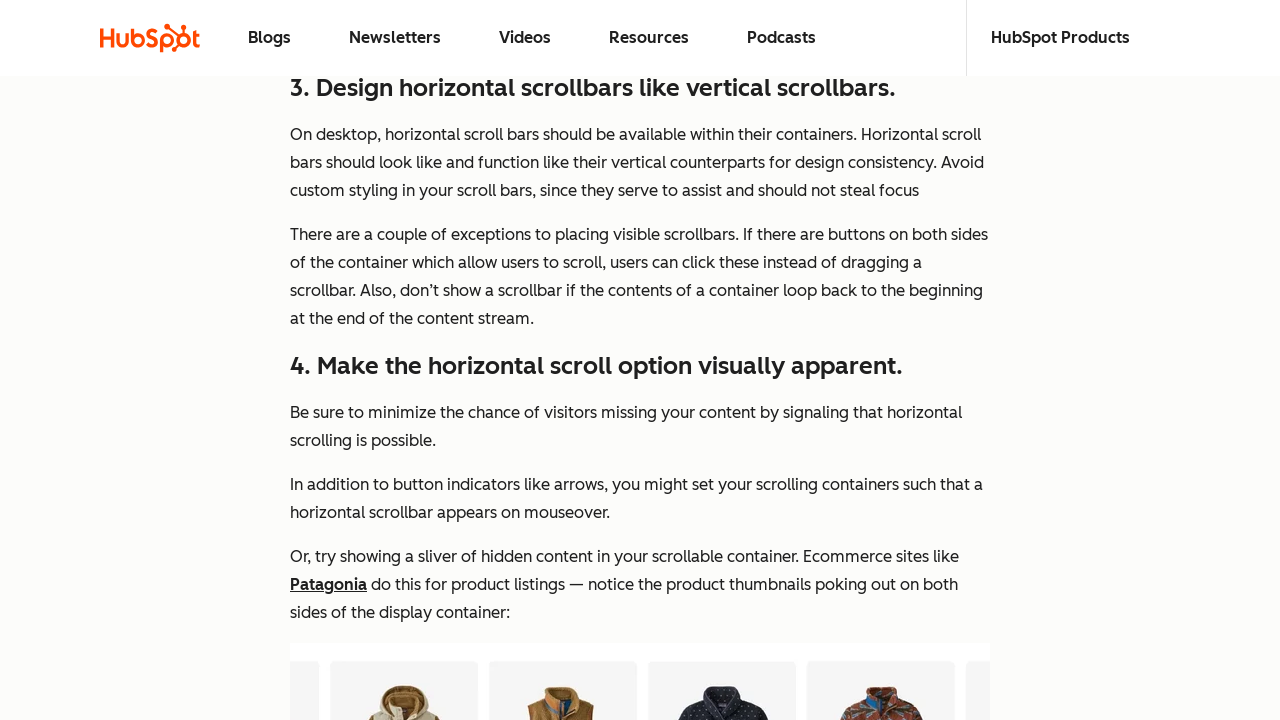